Tests window handling functionality by opening a new window, verifying content in both windows, and switching between them

Starting URL: https://the-internet.herokuapp.com/windows

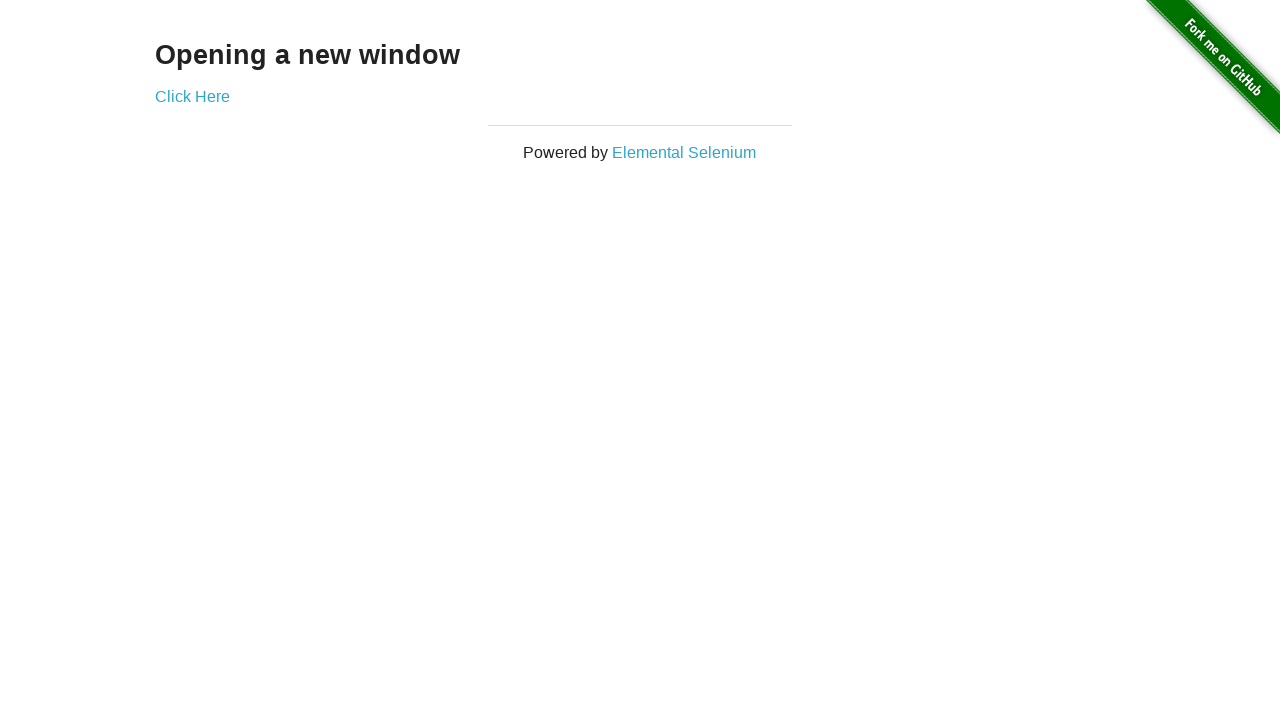

Retrieved heading text from main page
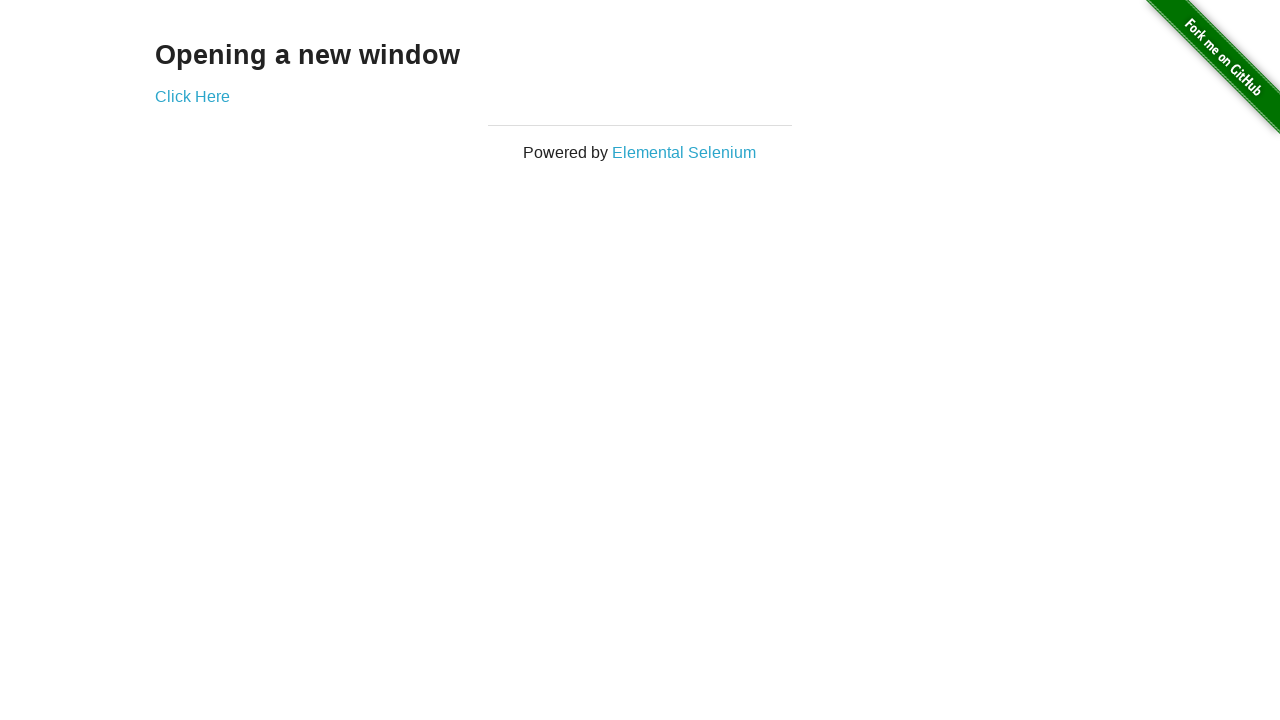

Verified main page heading is 'Opening a new window'
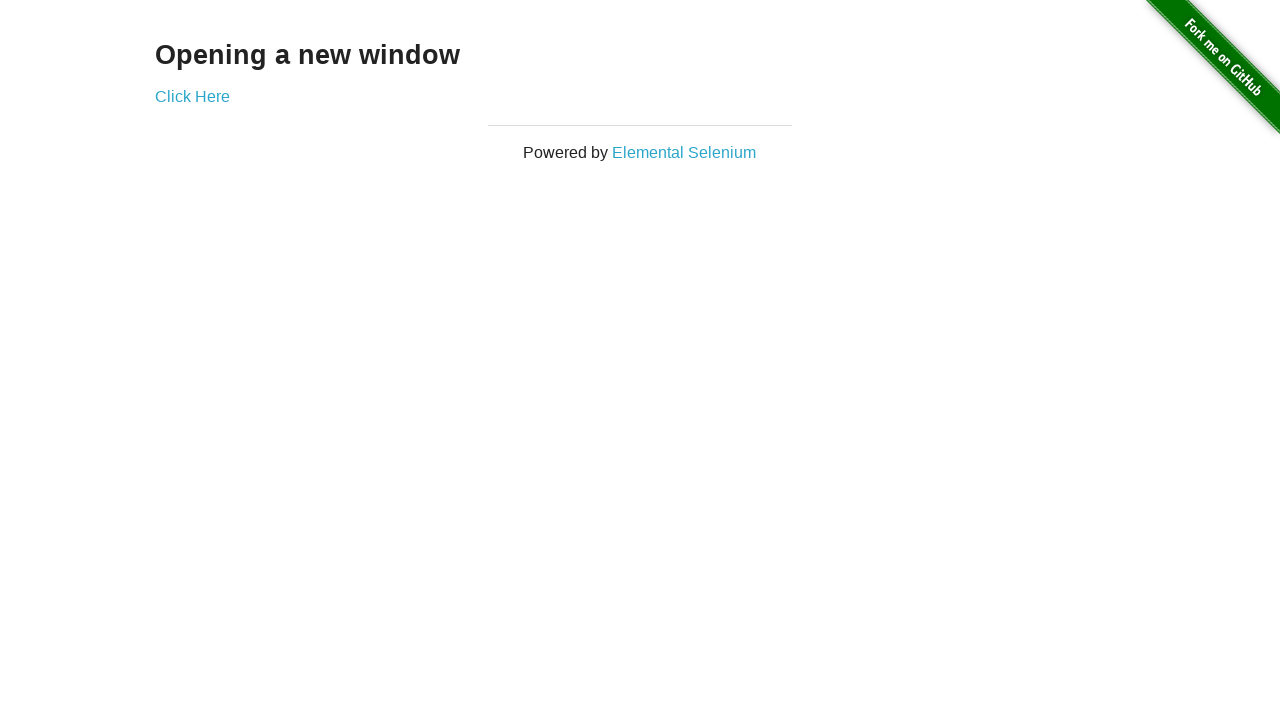

Retrieved page title
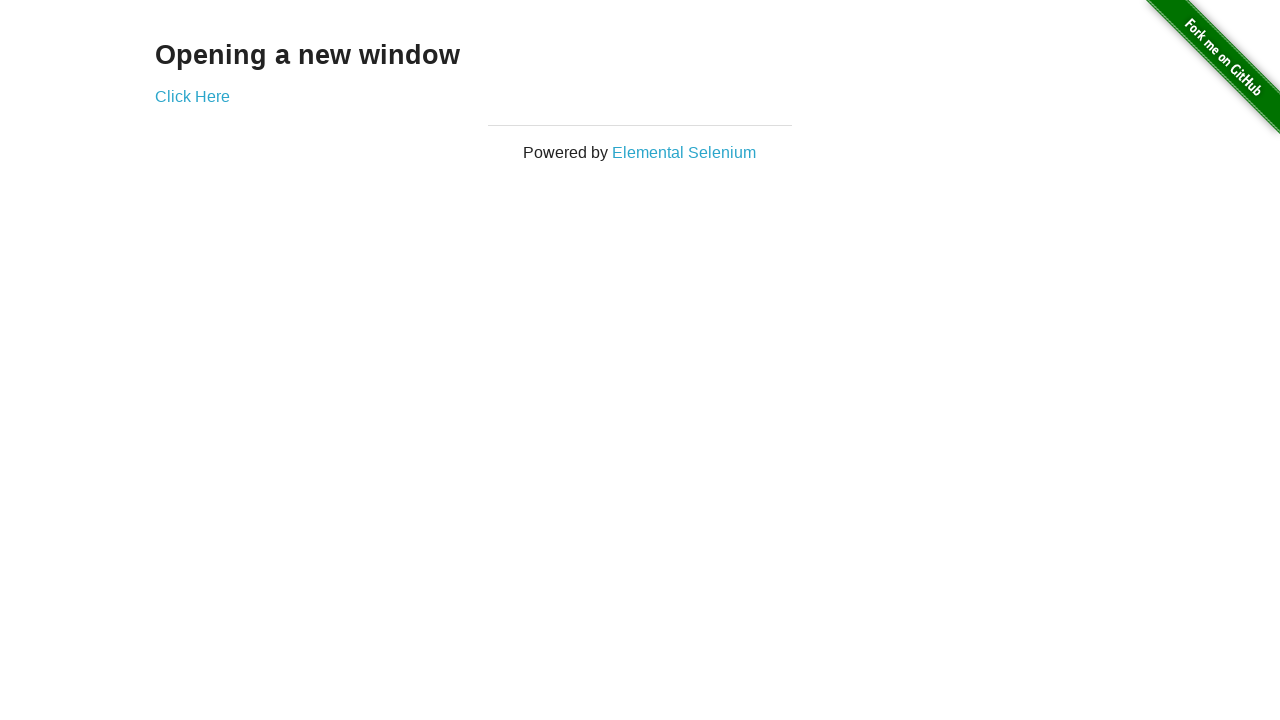

Verified main page title is 'The Internet'
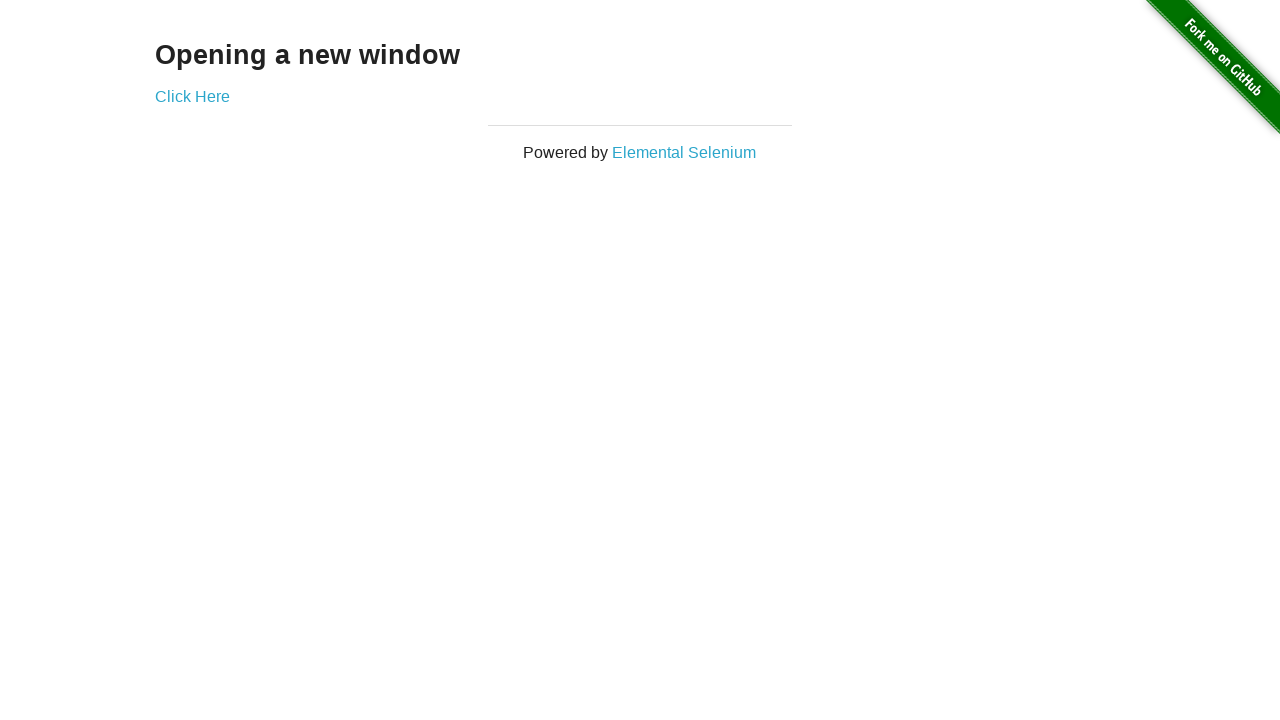

Clicked 'Click Here' link to open new window at (192, 96) on text=Click Here
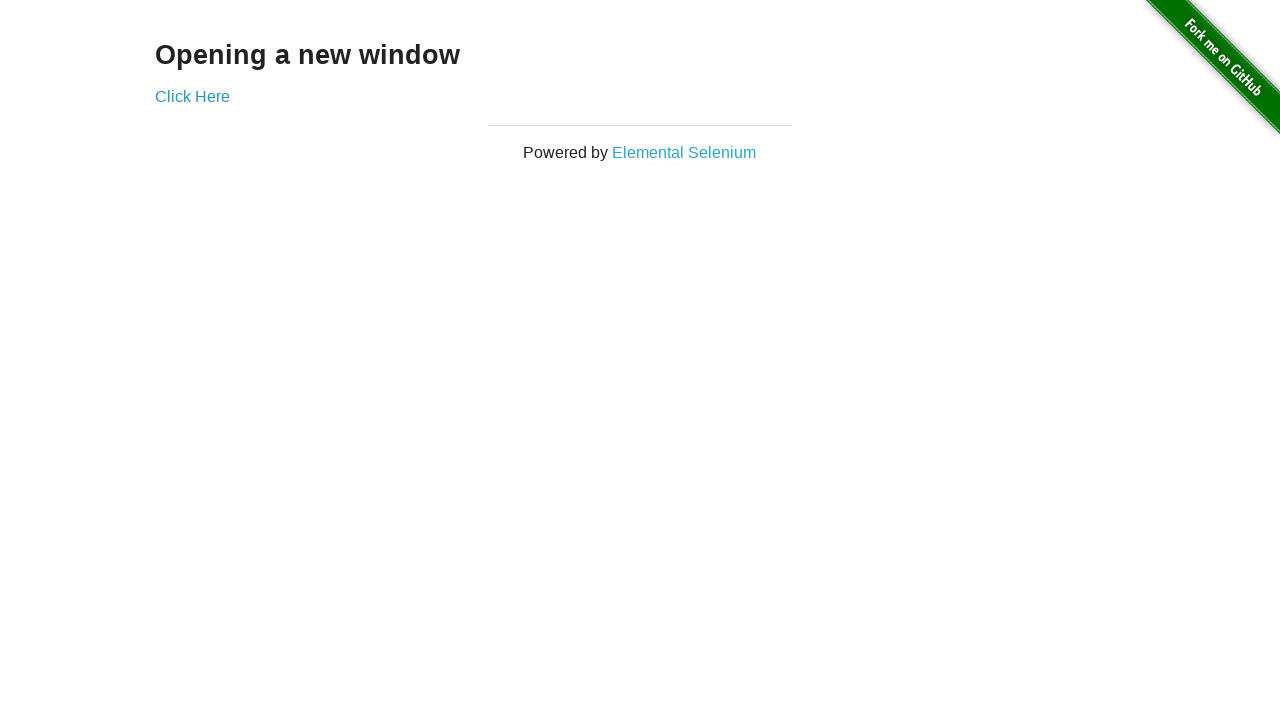

New window opened and captured
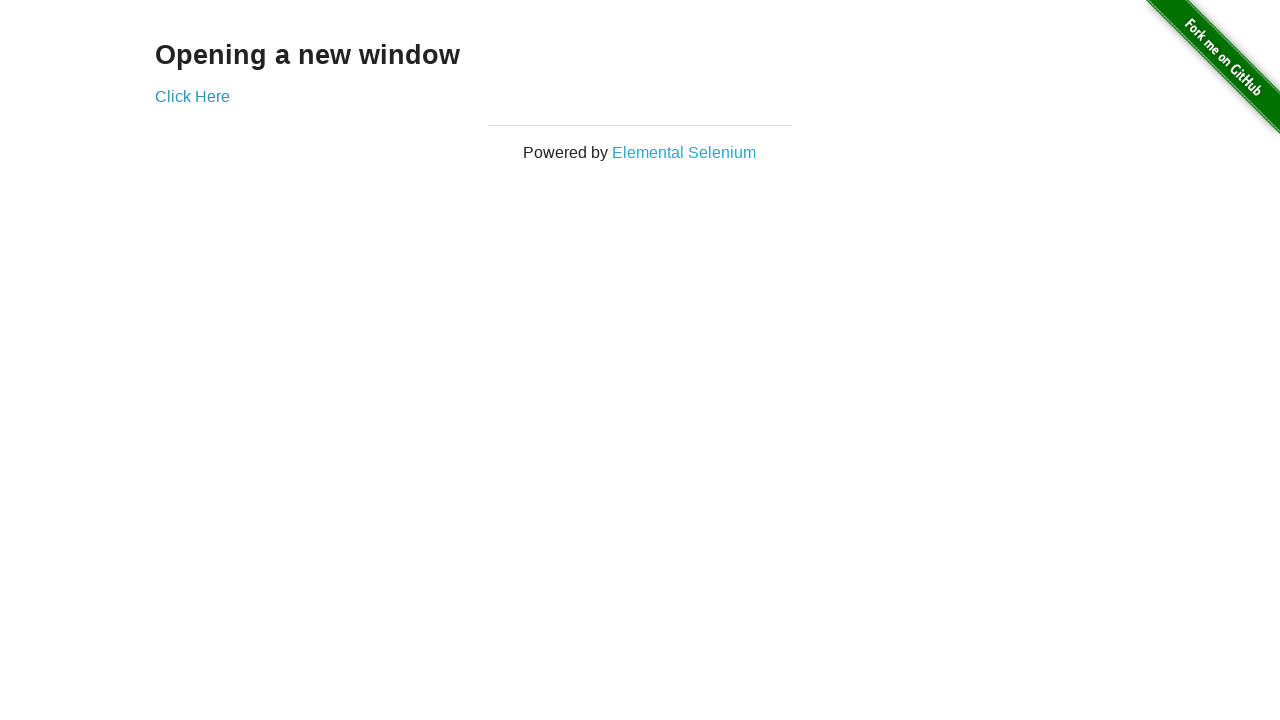

Waited for new page to fully load
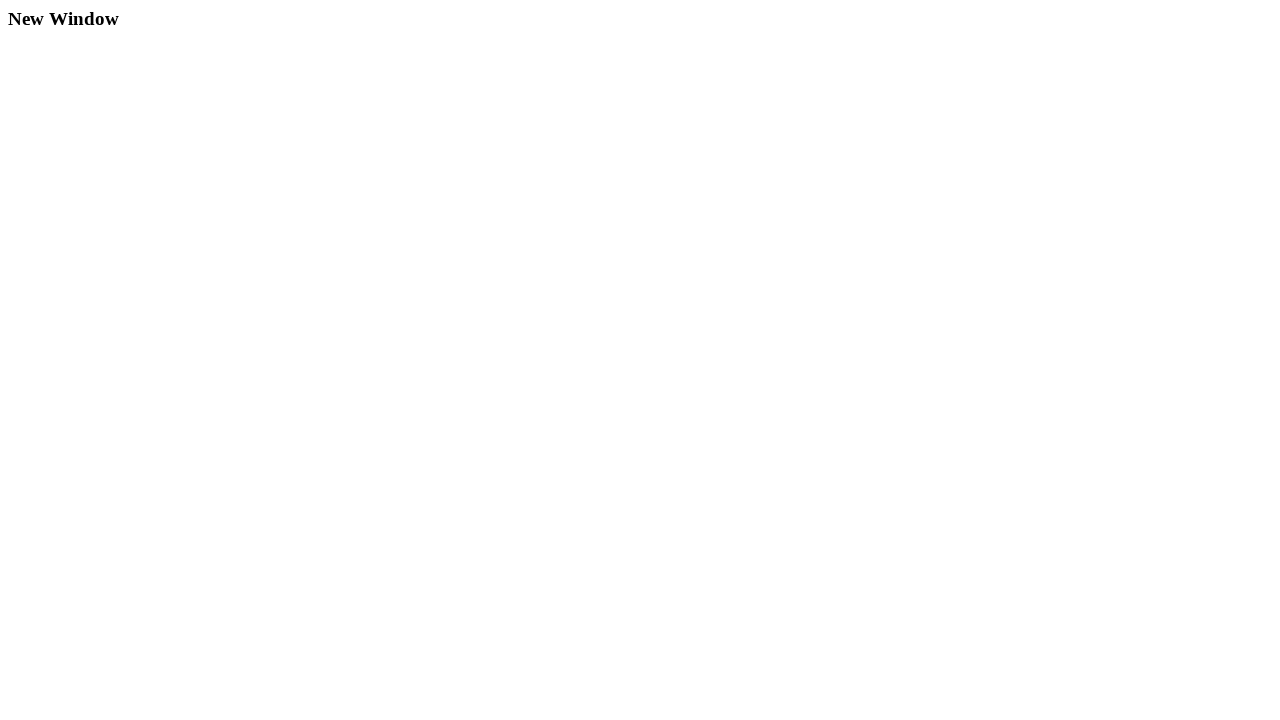

Retrieved new window page title
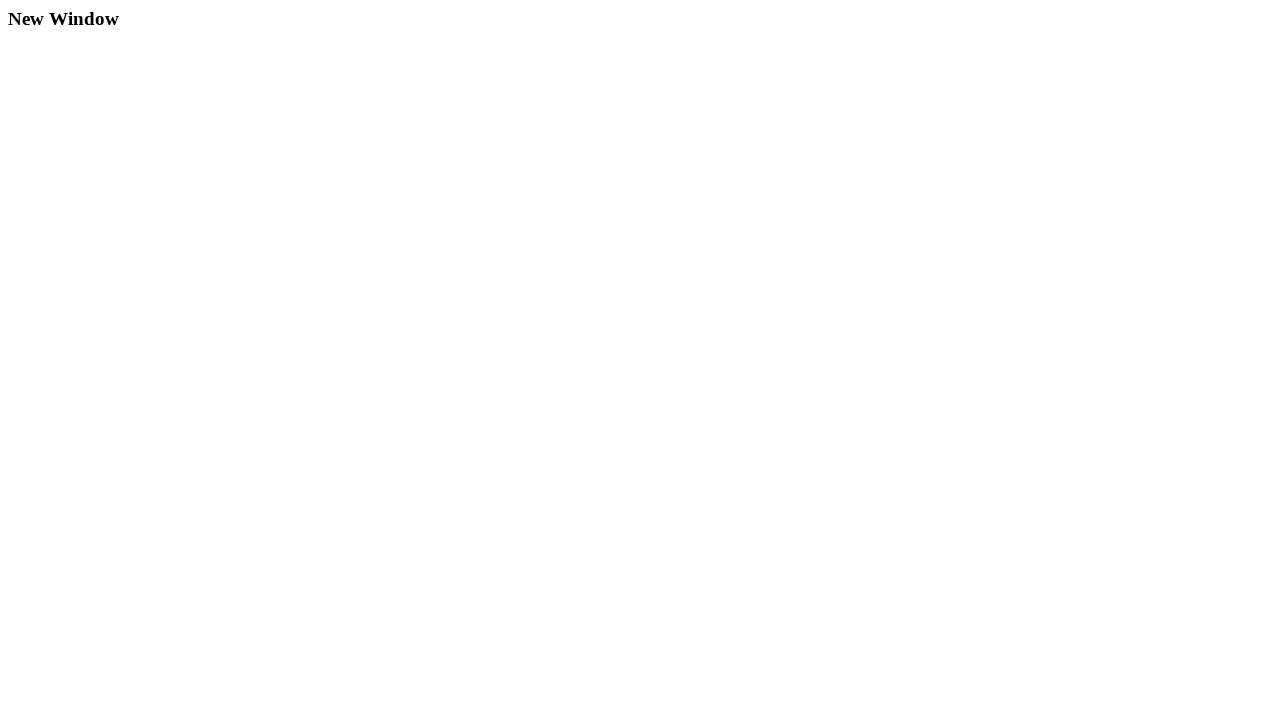

Verified new window title is 'New Window'
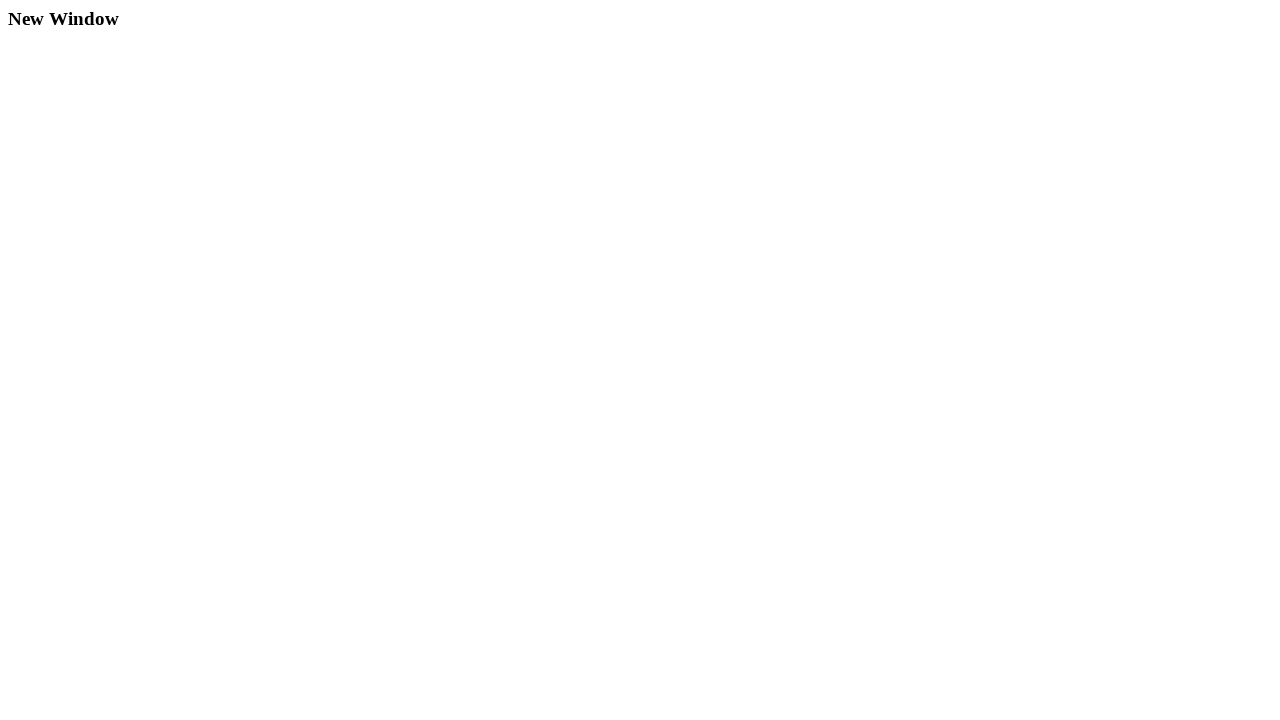

Retrieved heading text from new window
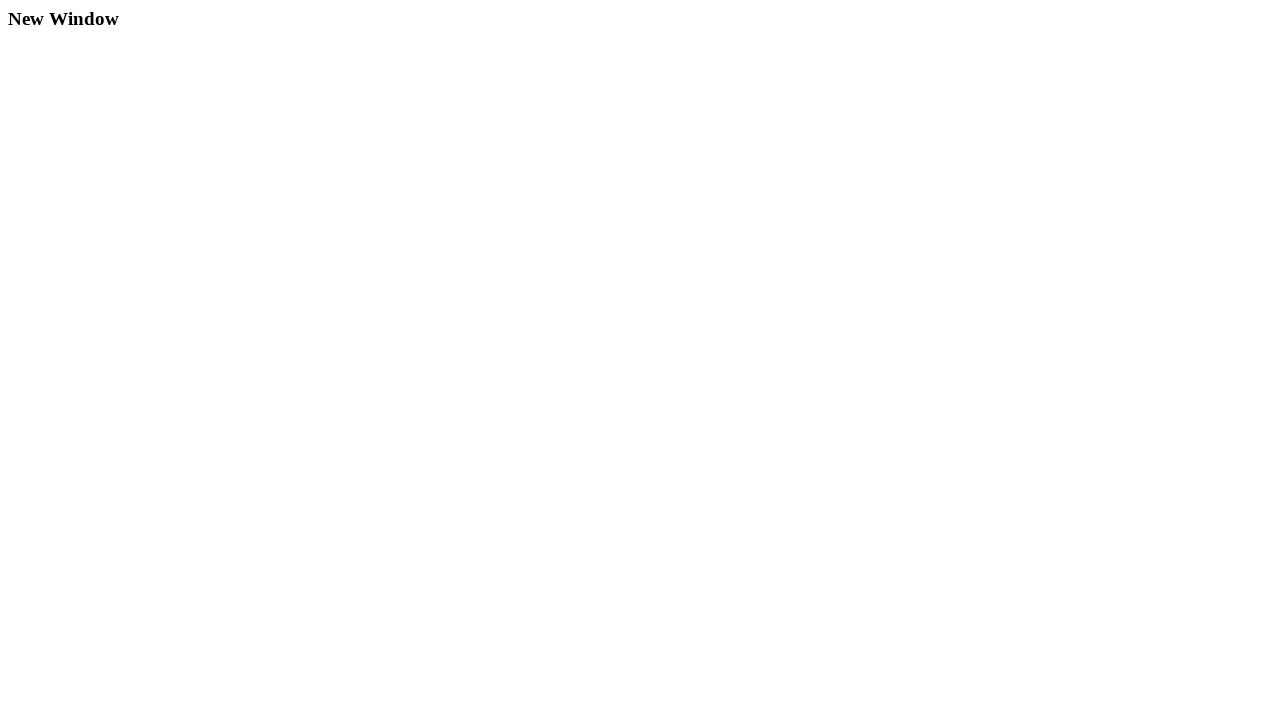

Verified new window heading is 'New Window'
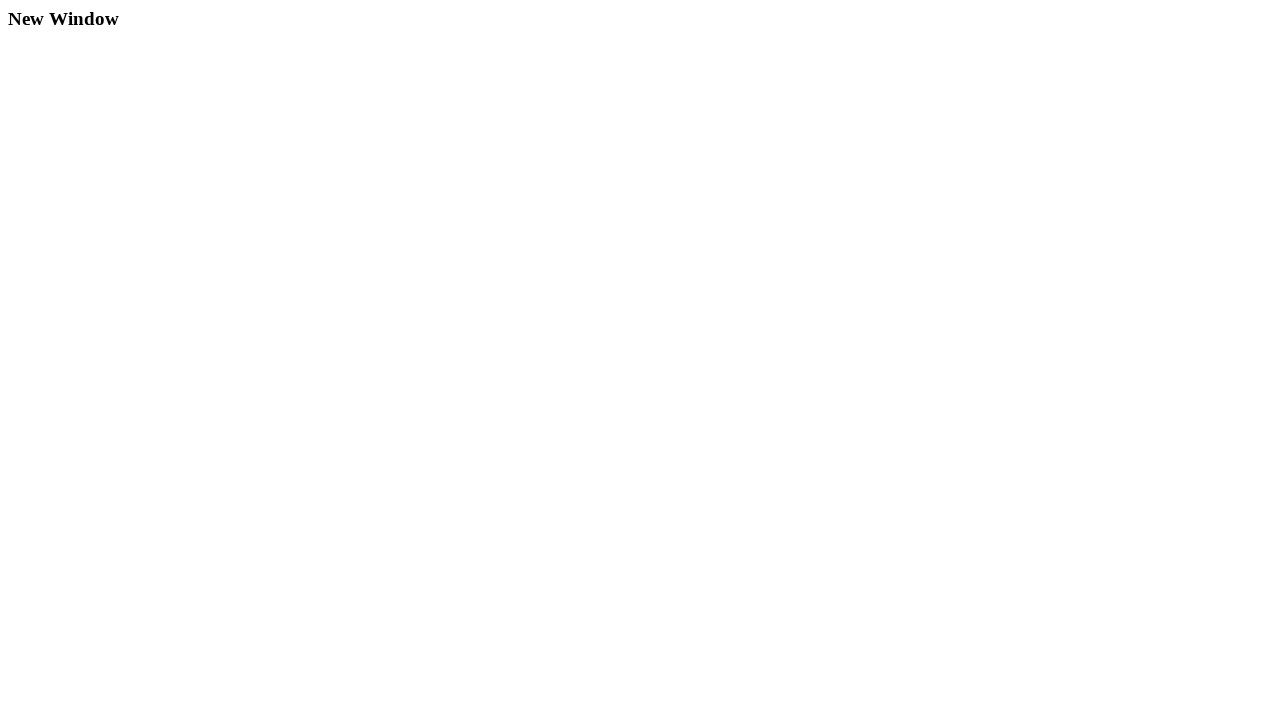

Switched focus back to original window
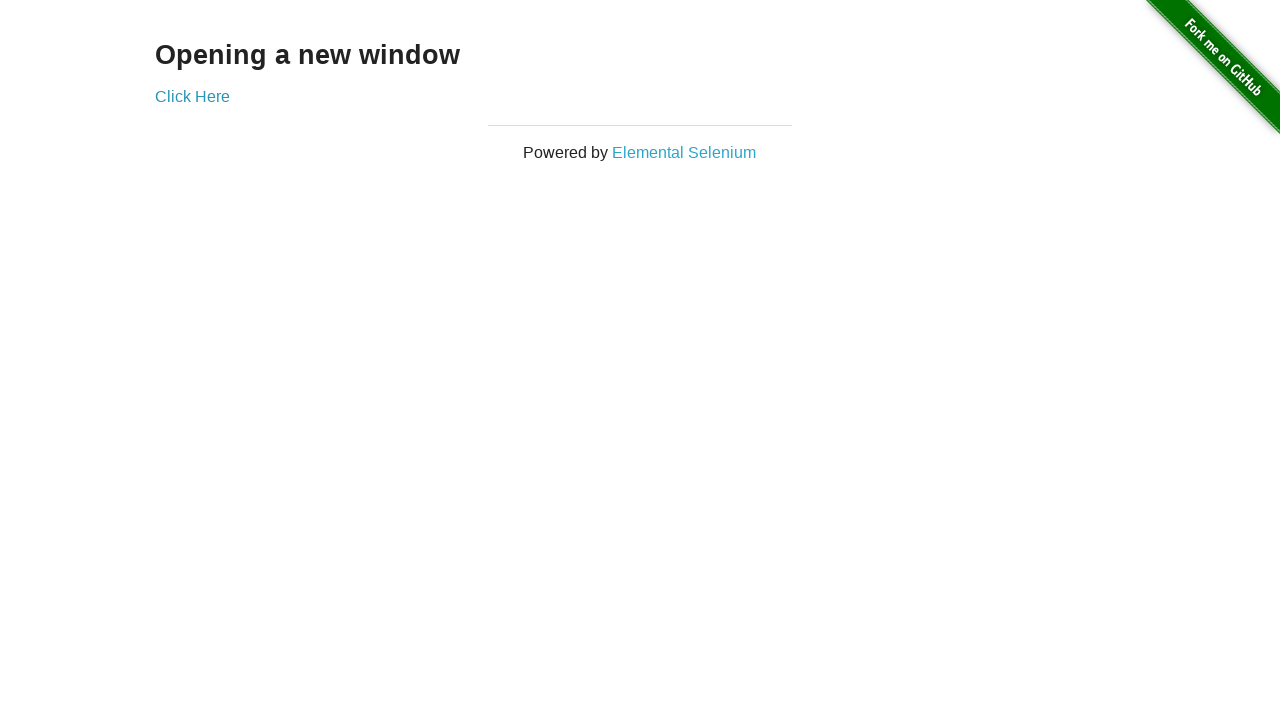

Verified original window title is still 'The Internet' after switching back
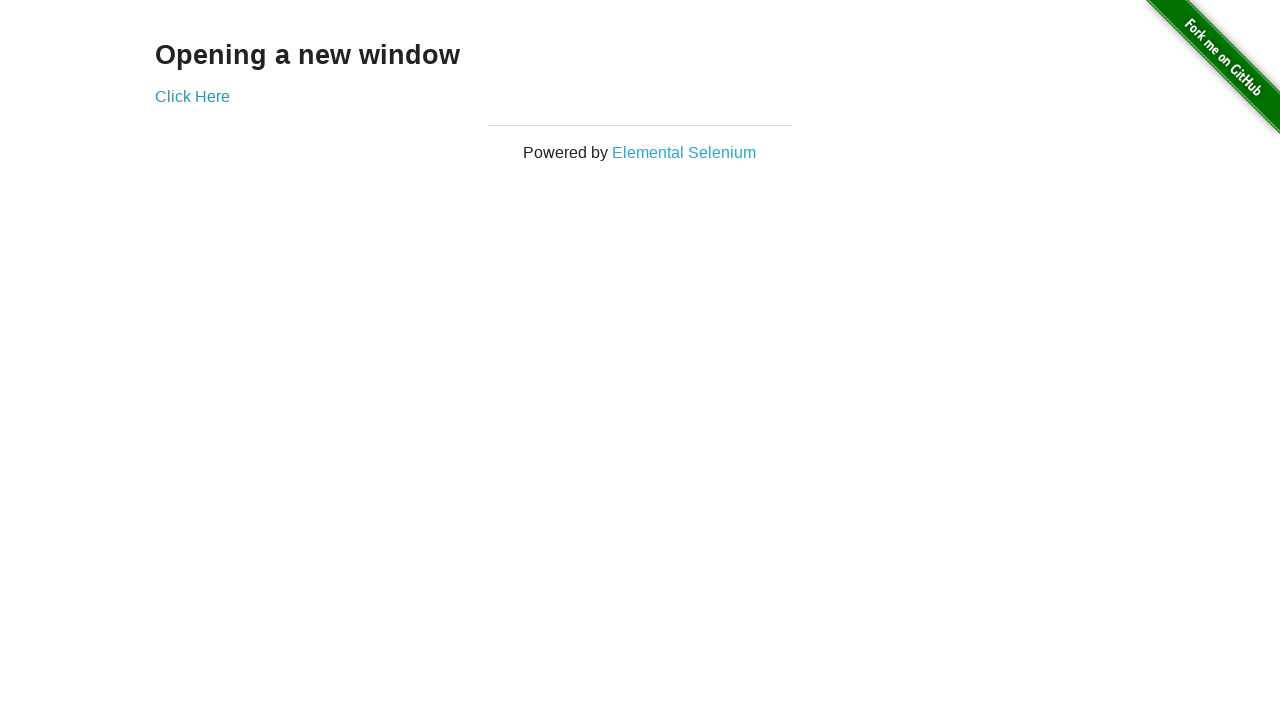

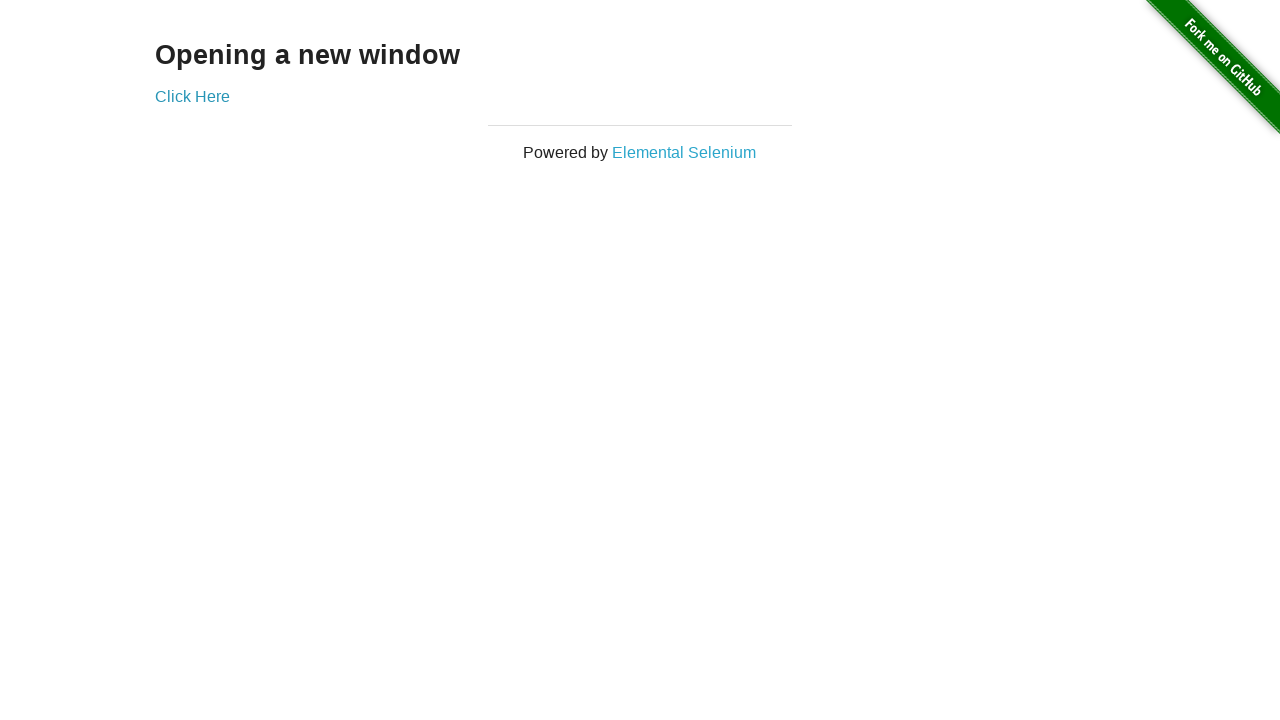